Tests drag-and-drop functionality by dragging an element from the draggable area to the droppable area

Starting URL: https://v1.training-support.net/selenium/drag-drop

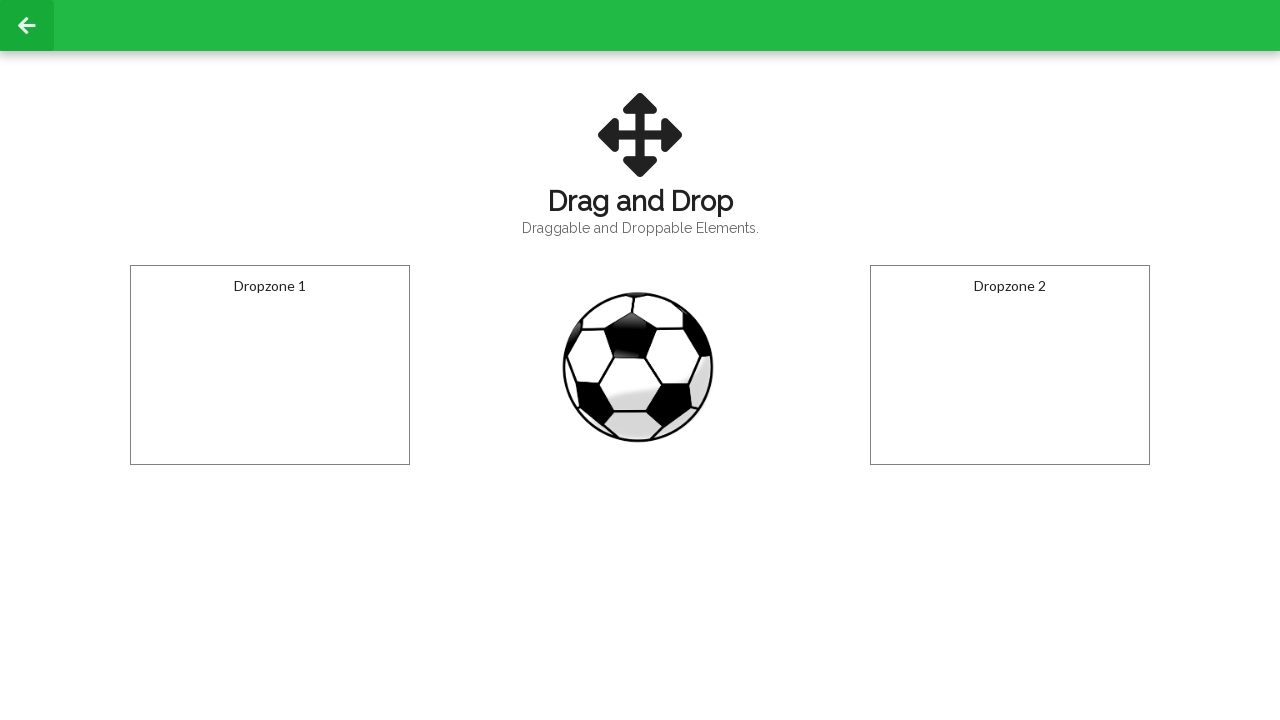

Dragged element from draggable area to droppable area at (270, 365)
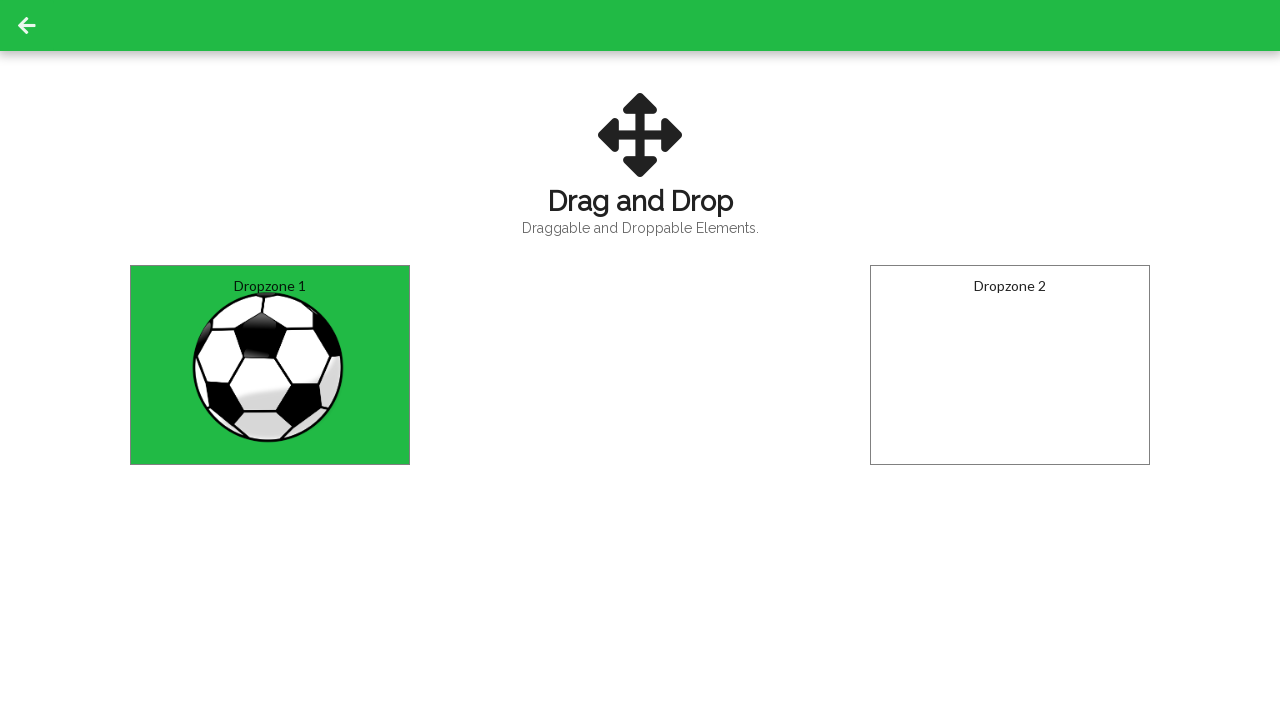

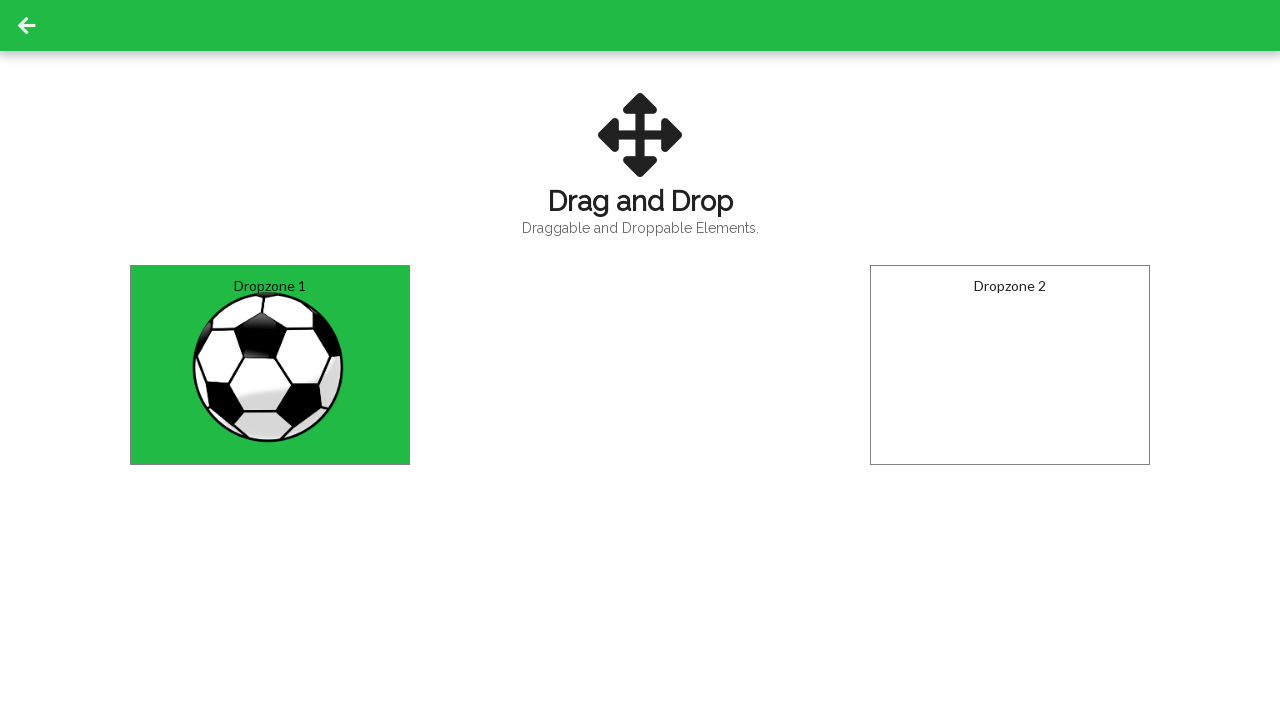